Tests iframe interaction by switching to an iframe and reading content within it

Starting URL: https://rahulshettyacademy.com/AutomationPractice/

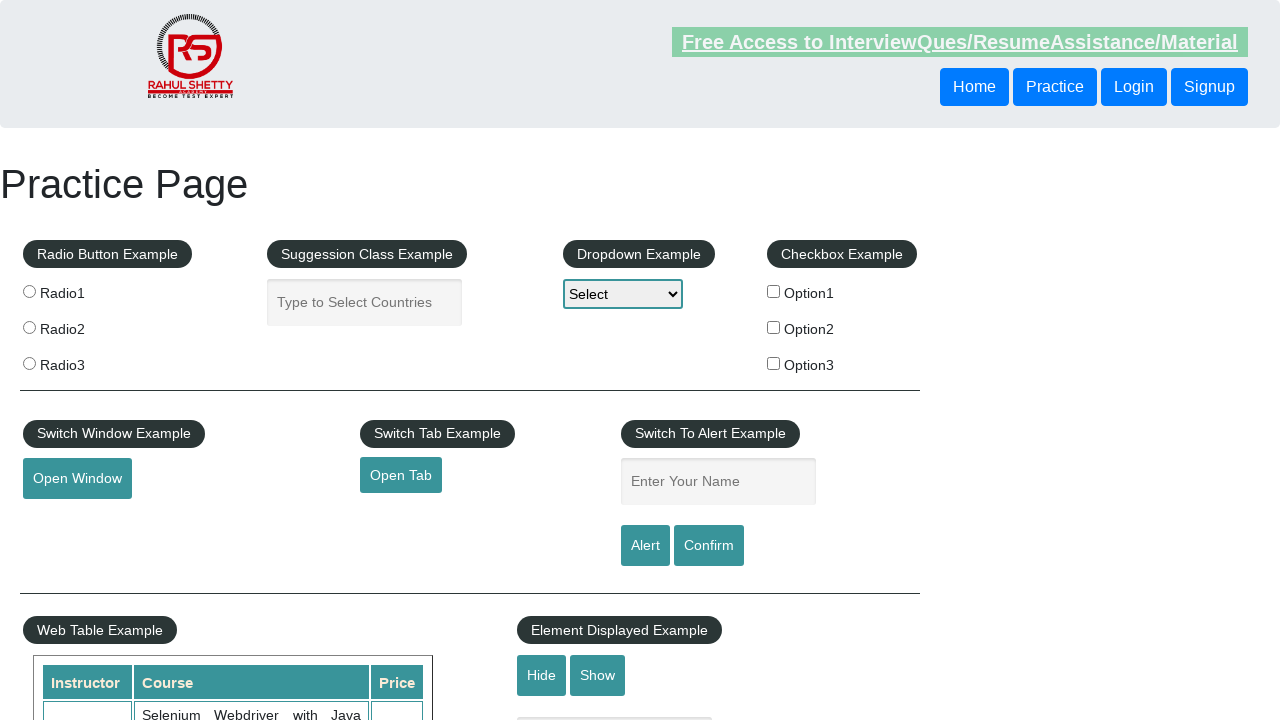

Located iframe with ID 'courses-iframe'
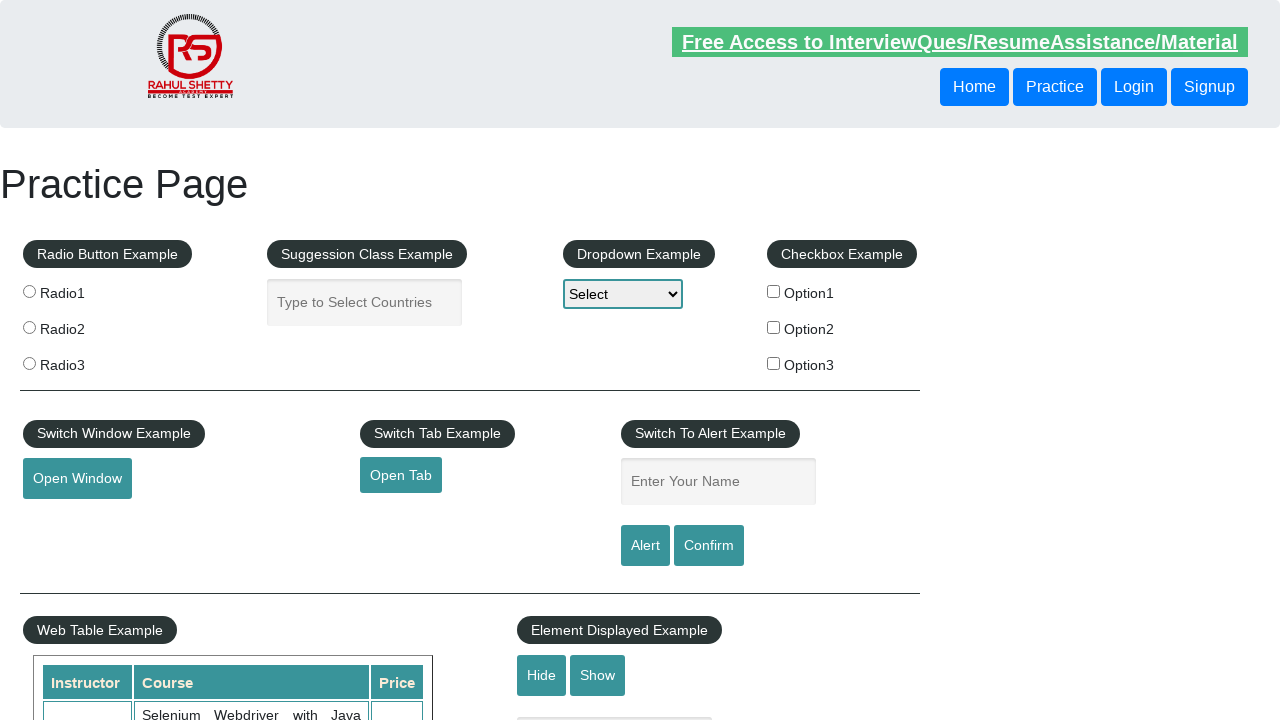

Retrieved text content from register button within iframe
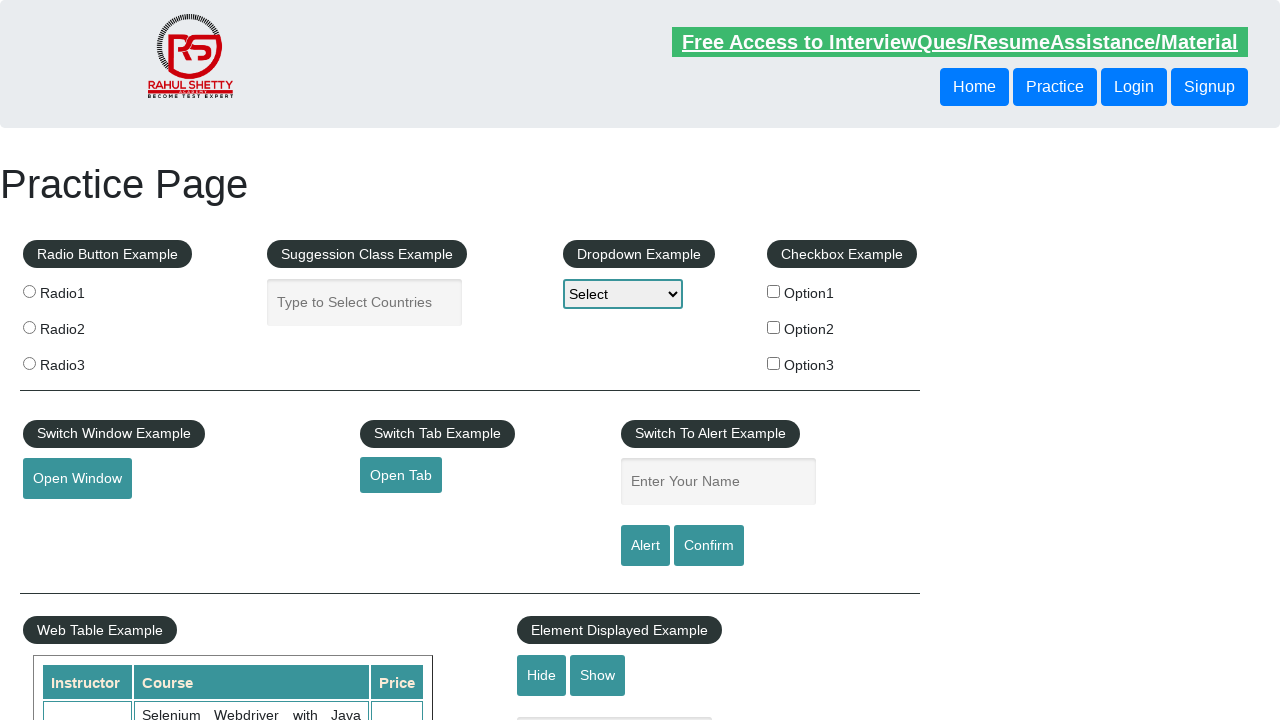

Printed button text: Login
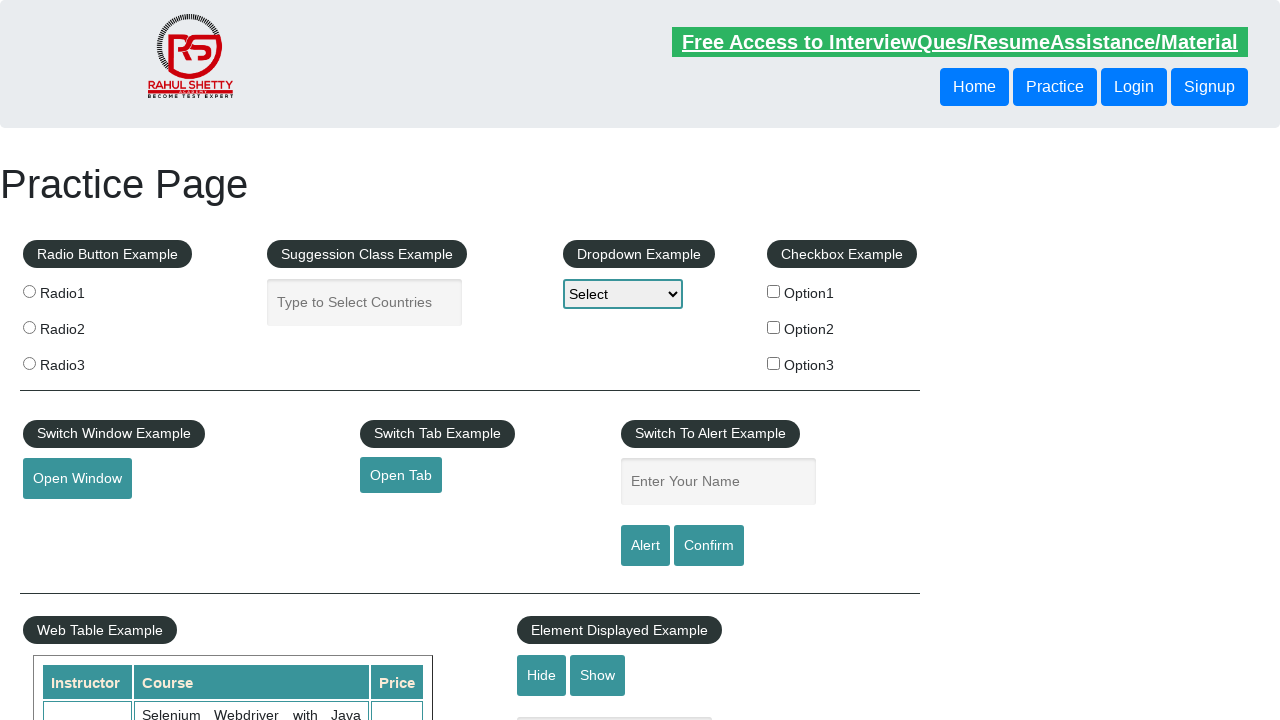

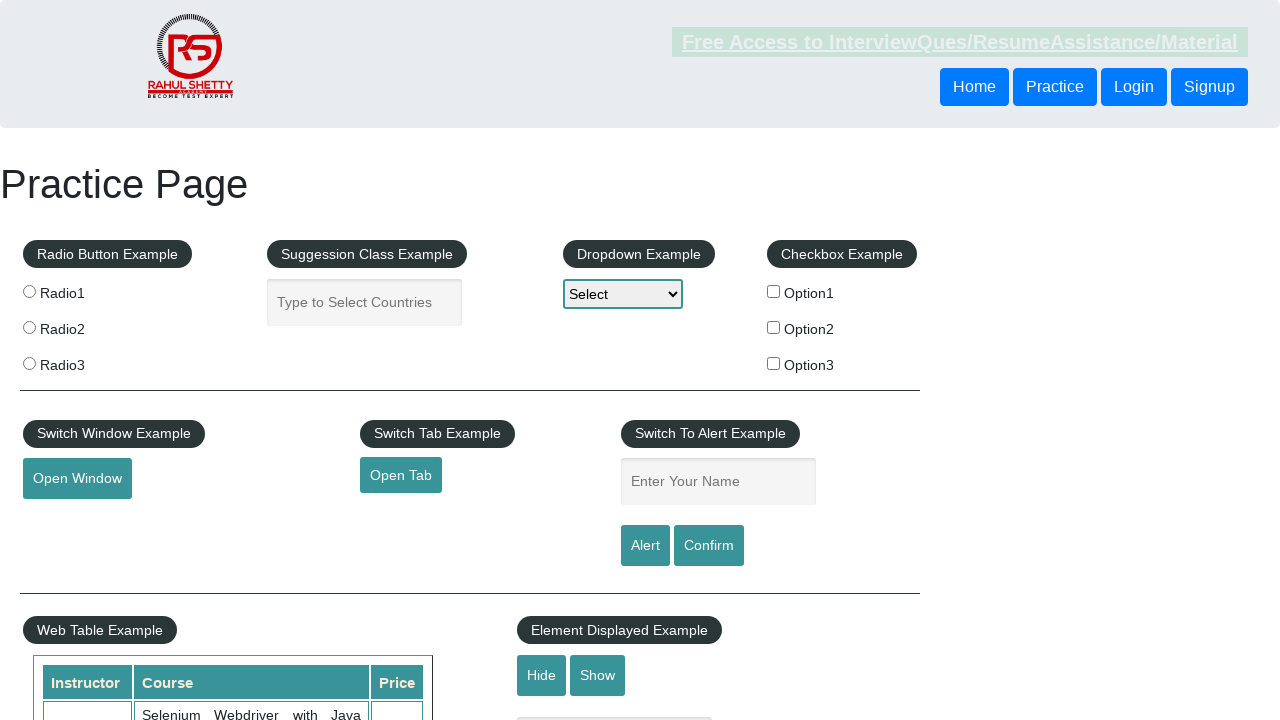